Navigates to Rio Tinto website landing page

Starting URL: https://www.riotinto.com

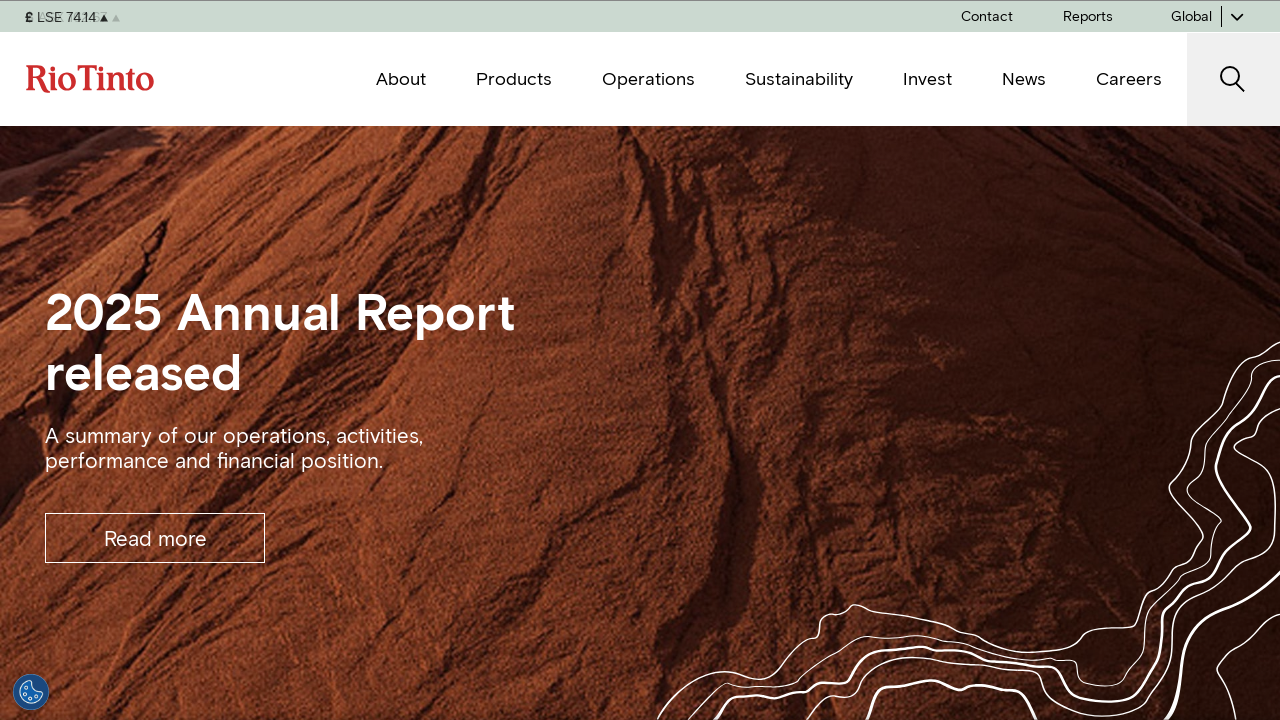

Waited for Rio Tinto landing page to fully load (networkidle)
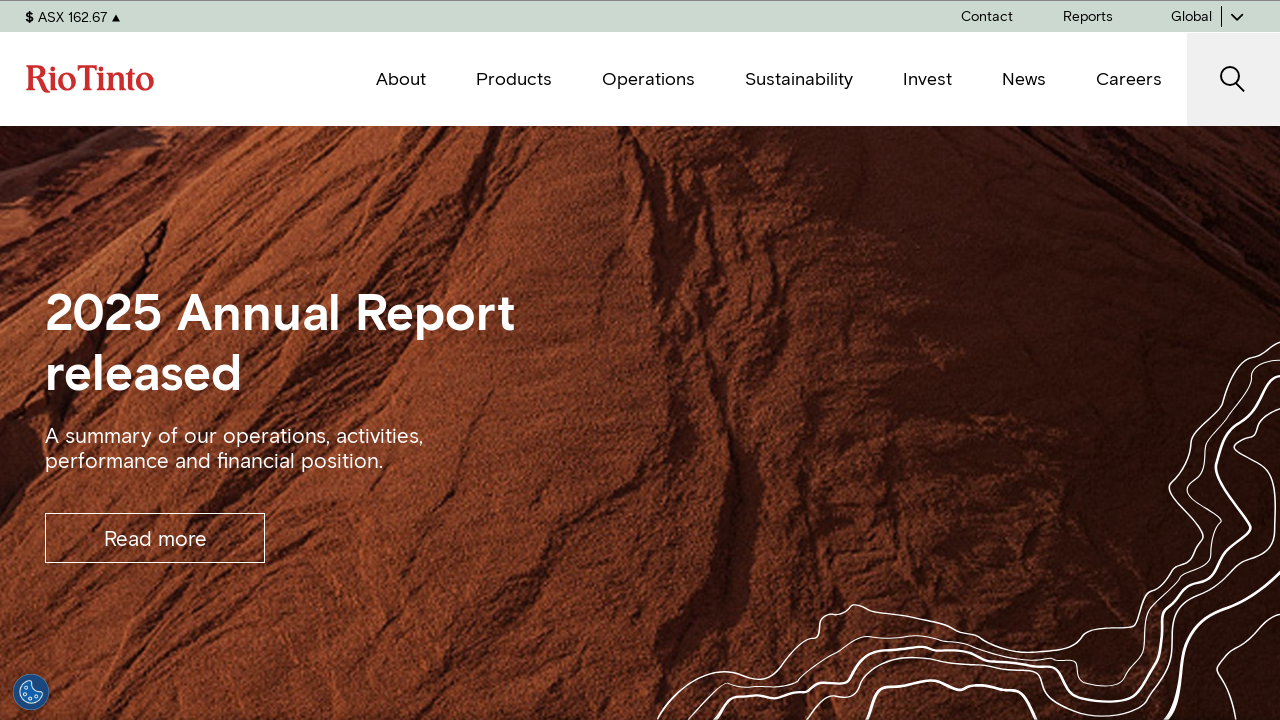

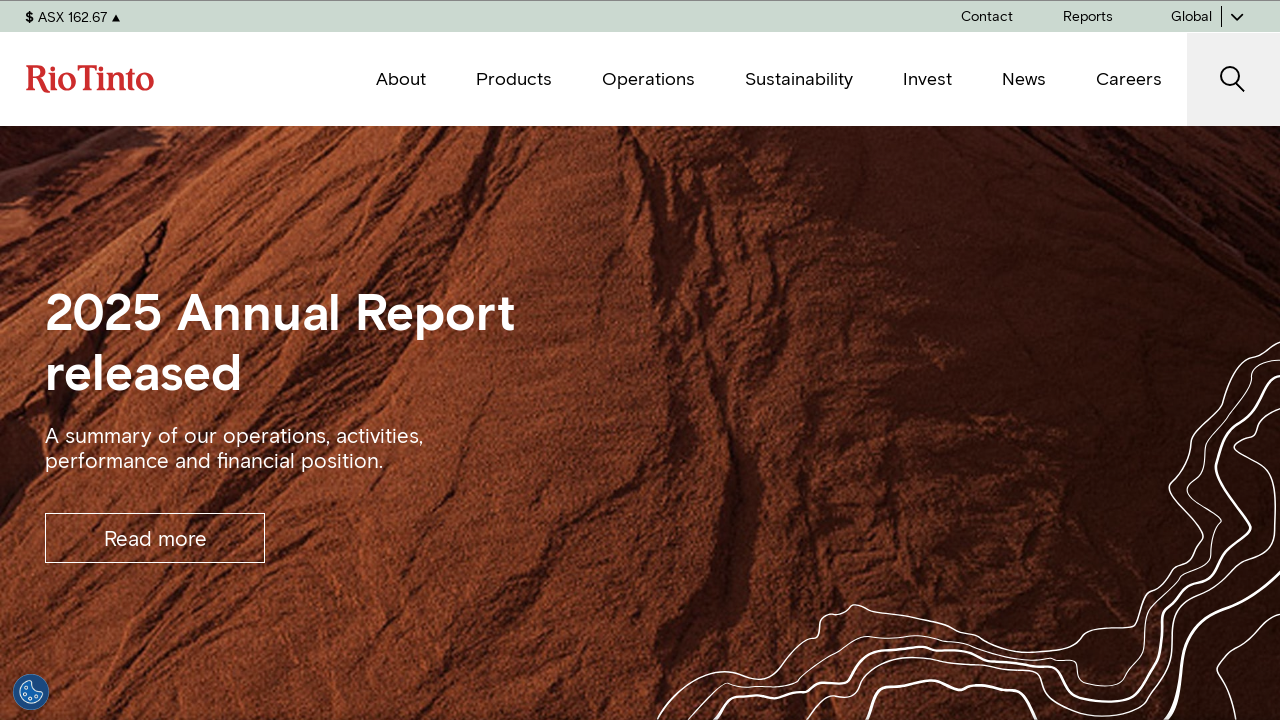